Tests page scrolling functionality by scrolling the main page vertically and then scrolling within a fixed-header table element on an automation practice page.

Starting URL: https://rahulshettyacademy.com/AutomationPractice/

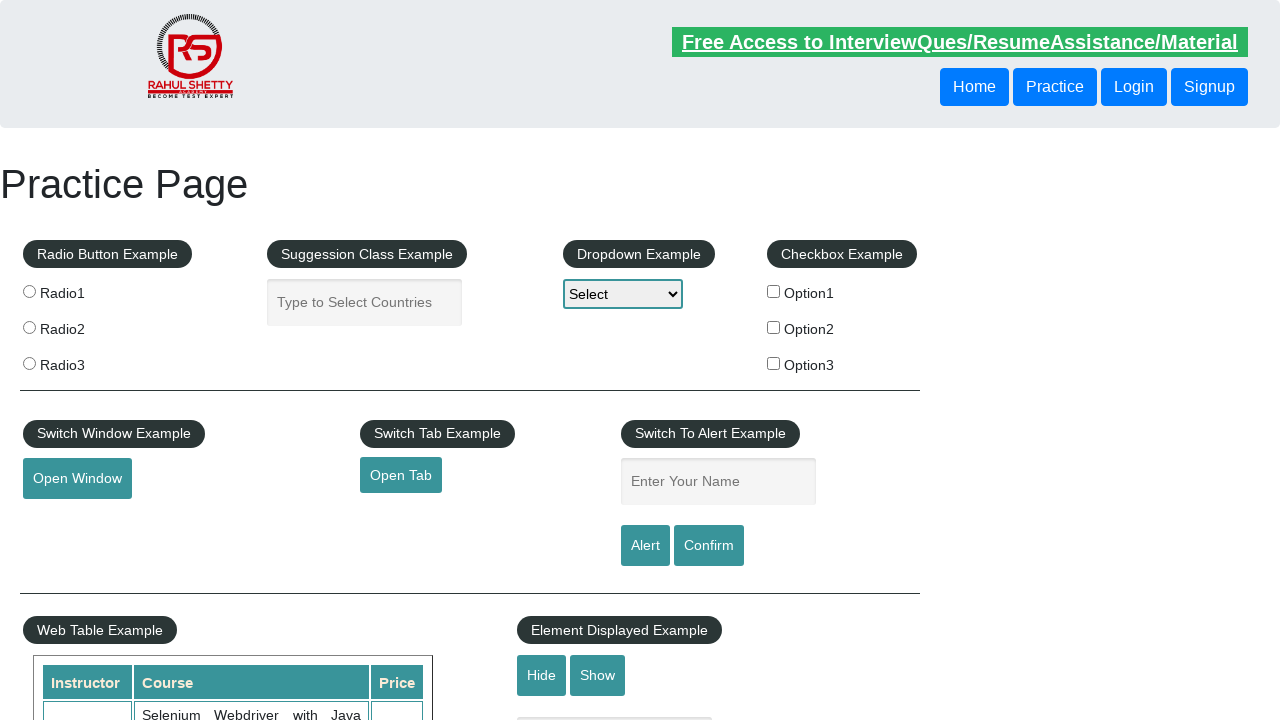

Scrolled main page down by 500 pixels
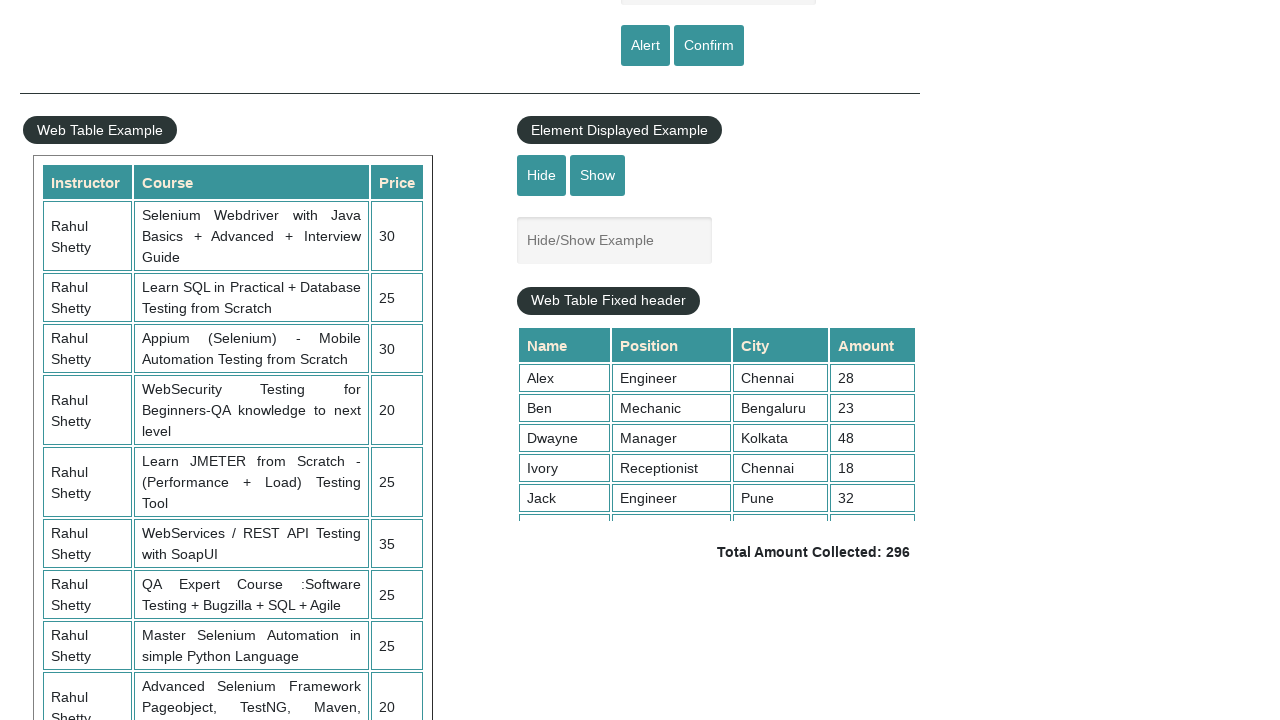

Scrolled fixed-header table element by 5000 pixels
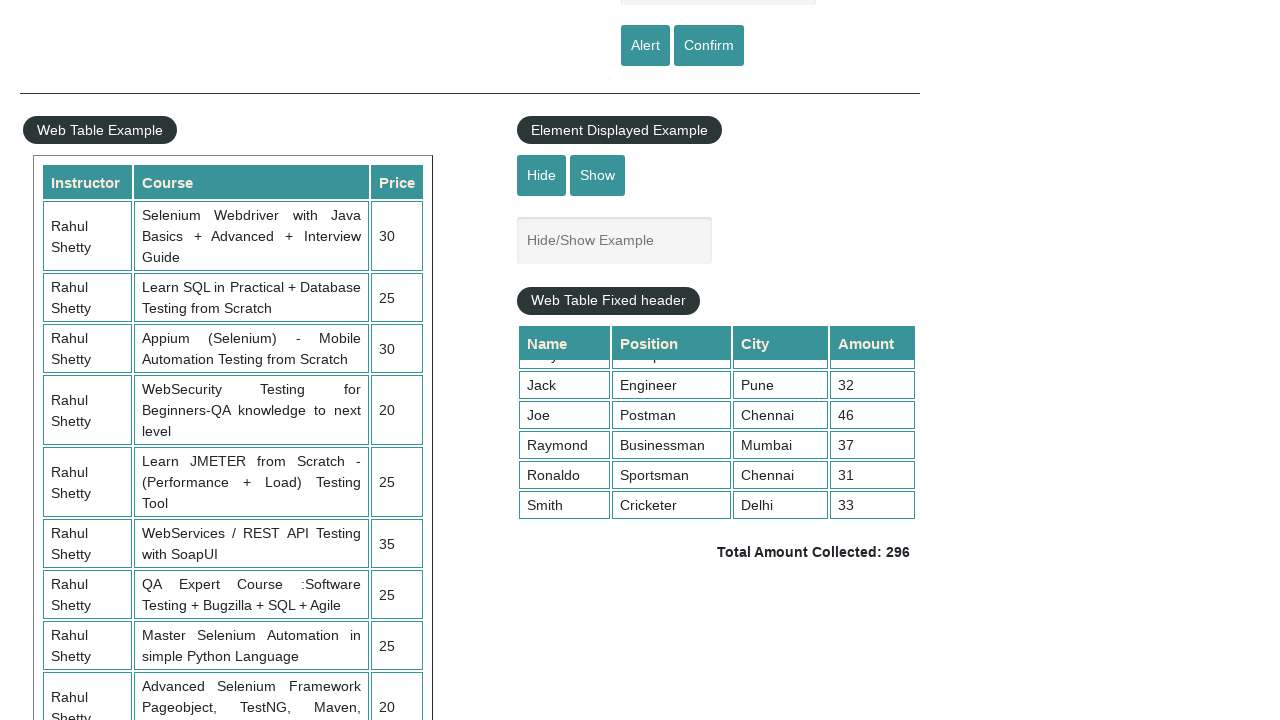

Confirmed table rows are visible after scrolling
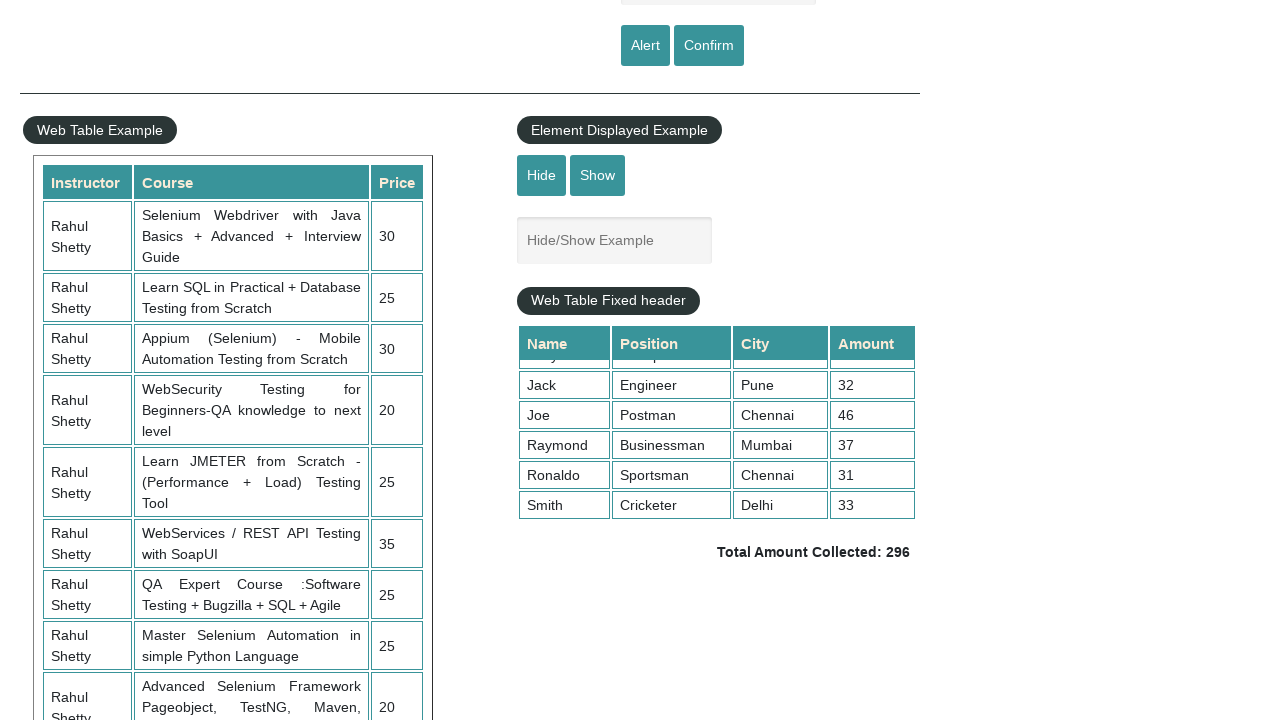

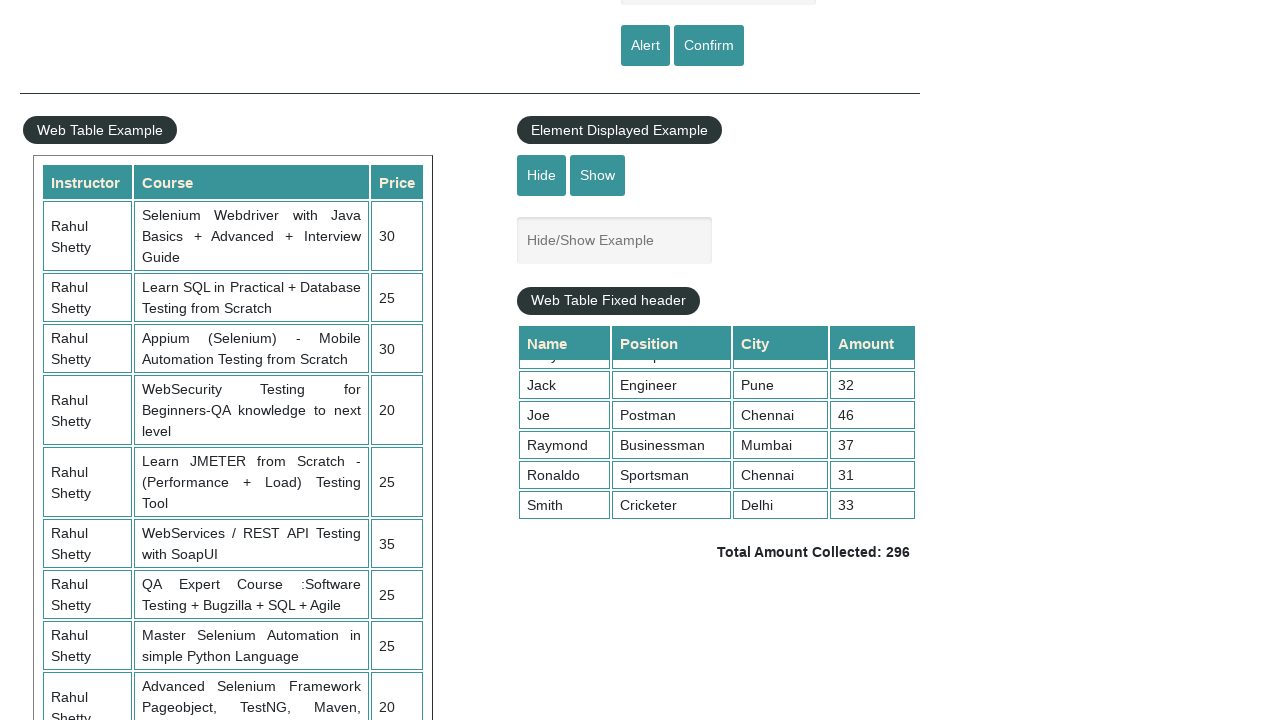